Tests keyboard input functionality by clicking on a name field, entering a name, and clicking a button on a form testing page

Starting URL: https://formy-project.herokuapp.com/keypress

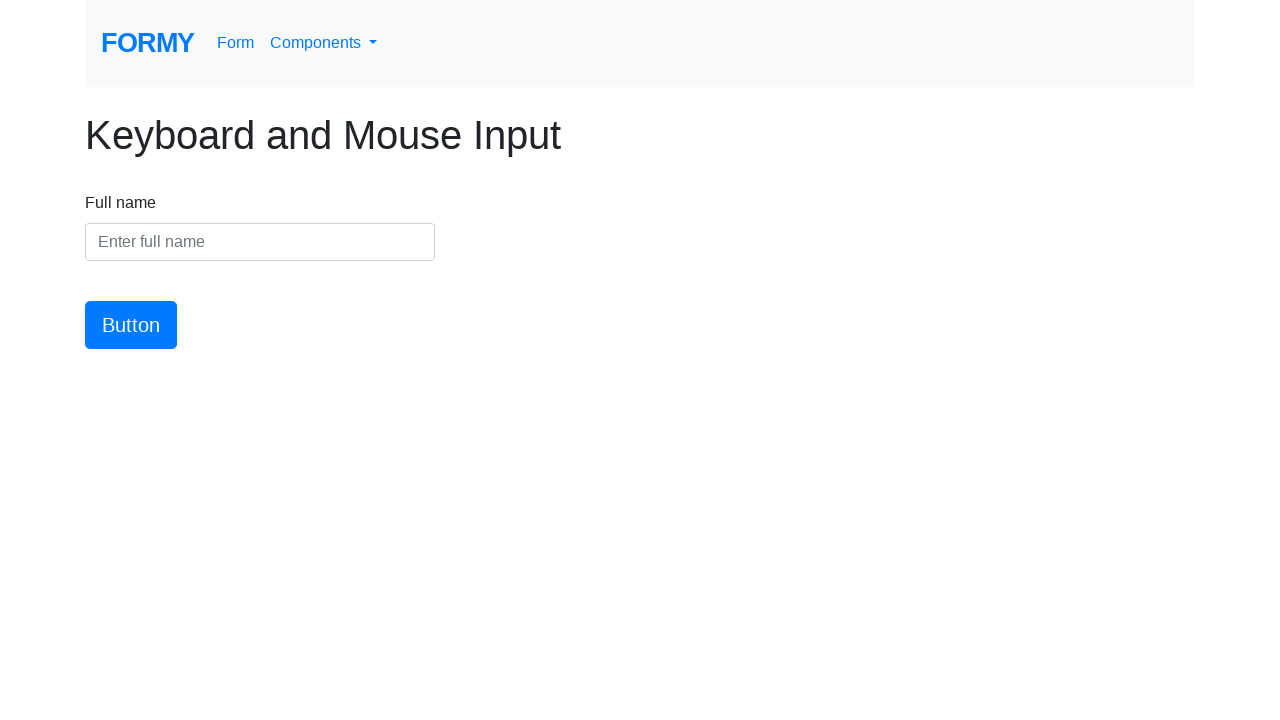

Clicked on the name input field at (260, 242) on #name
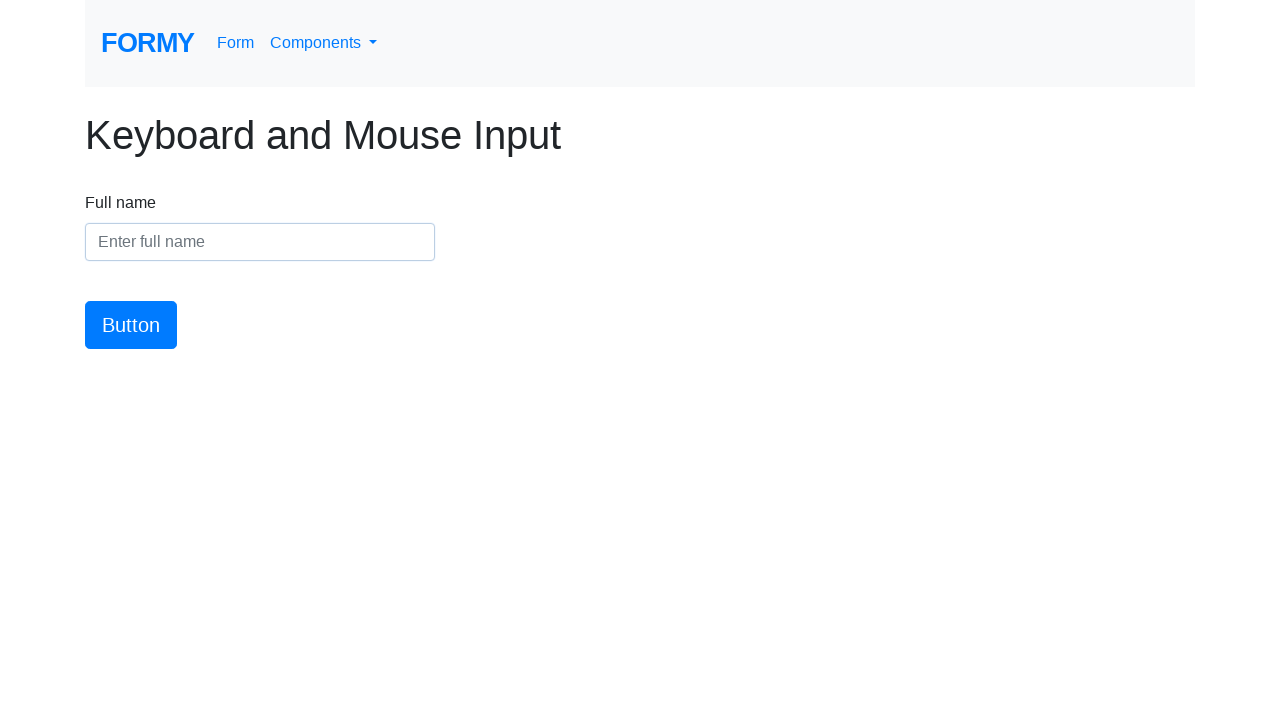

Entered 'Marcus Wellington' into the name field on #name
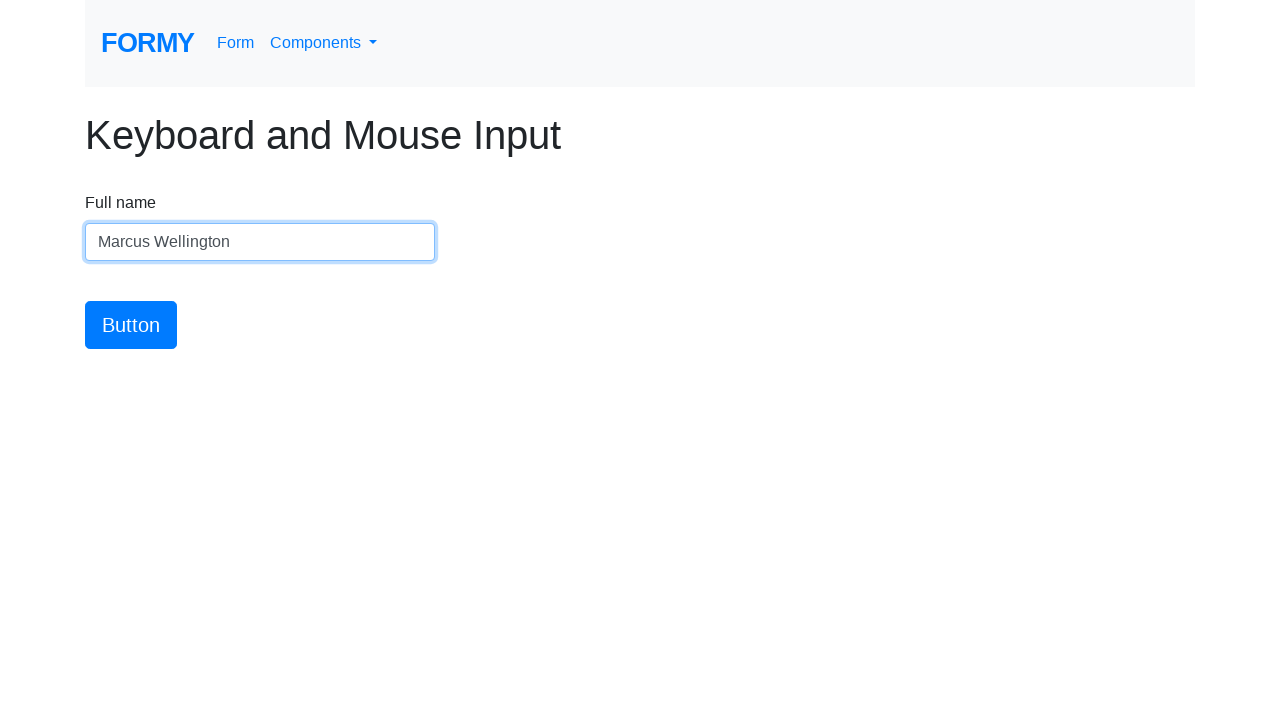

Clicked the button to submit the form at (131, 325) on #button
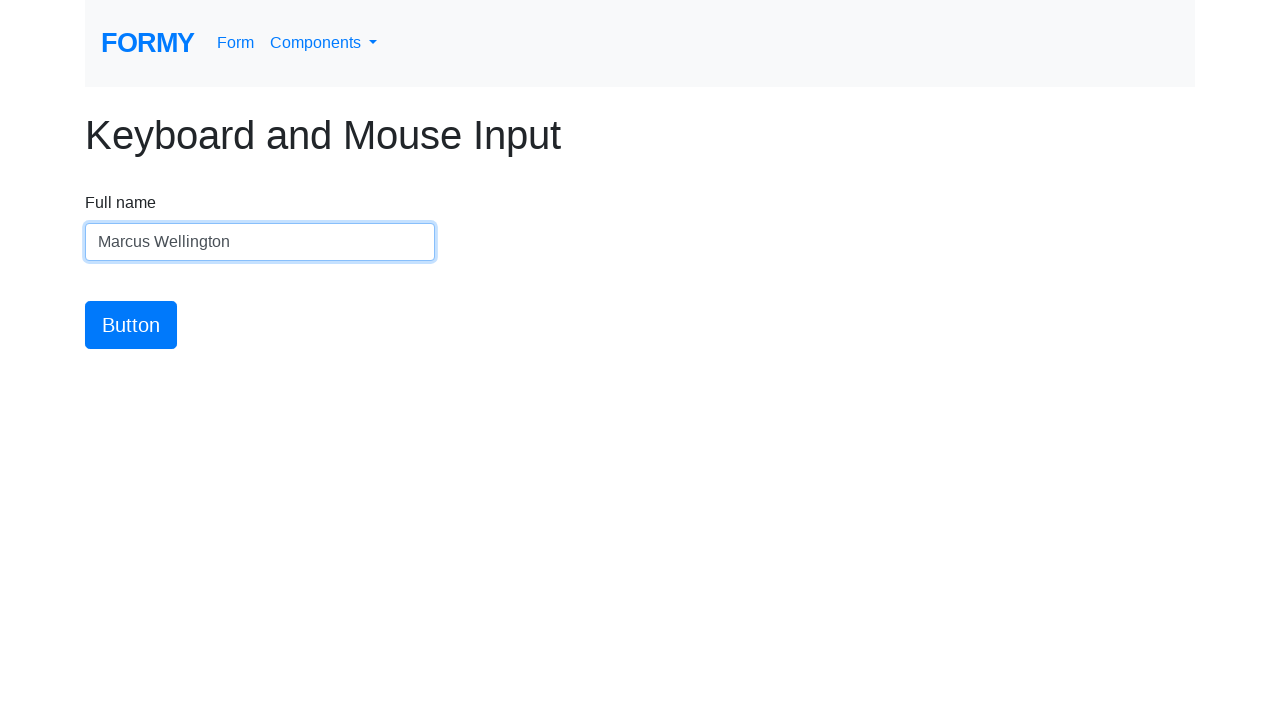

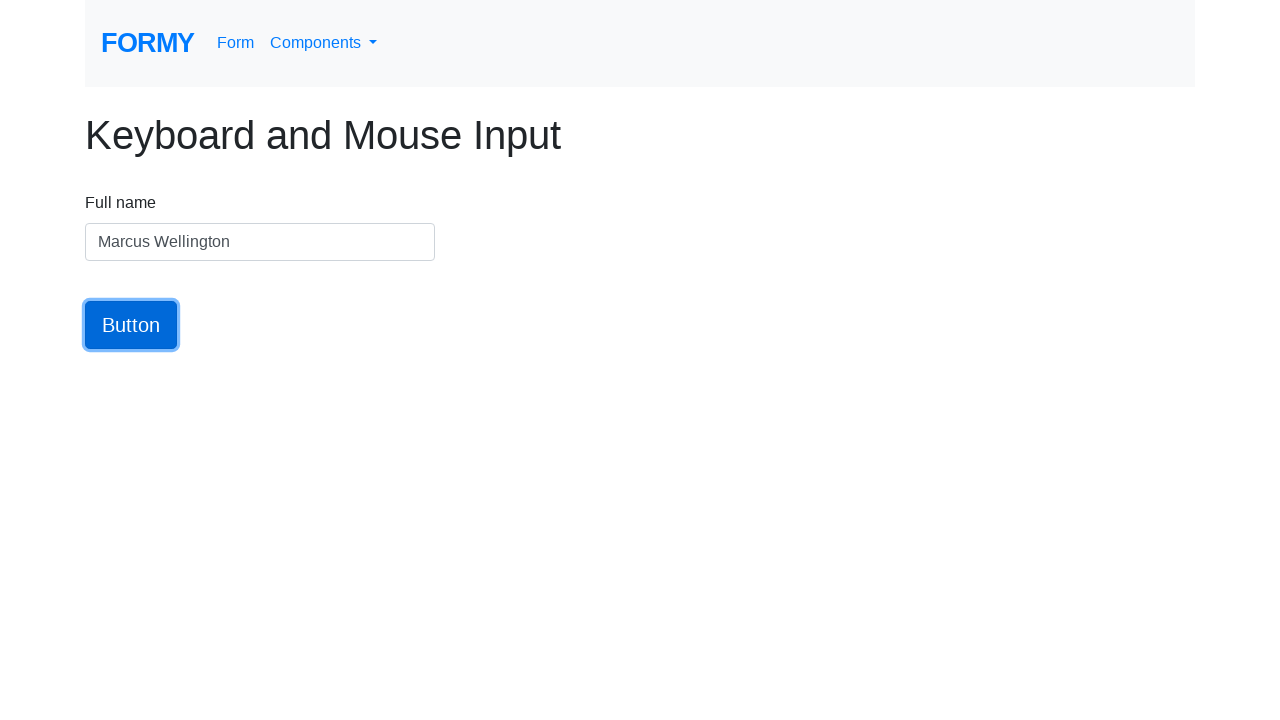